Tests right-click (context menu) functionality by performing a context click action on a button element to trigger a custom context menu

Starting URL: http://swisnl.github.io/jQuery-contextMenu/demo.html

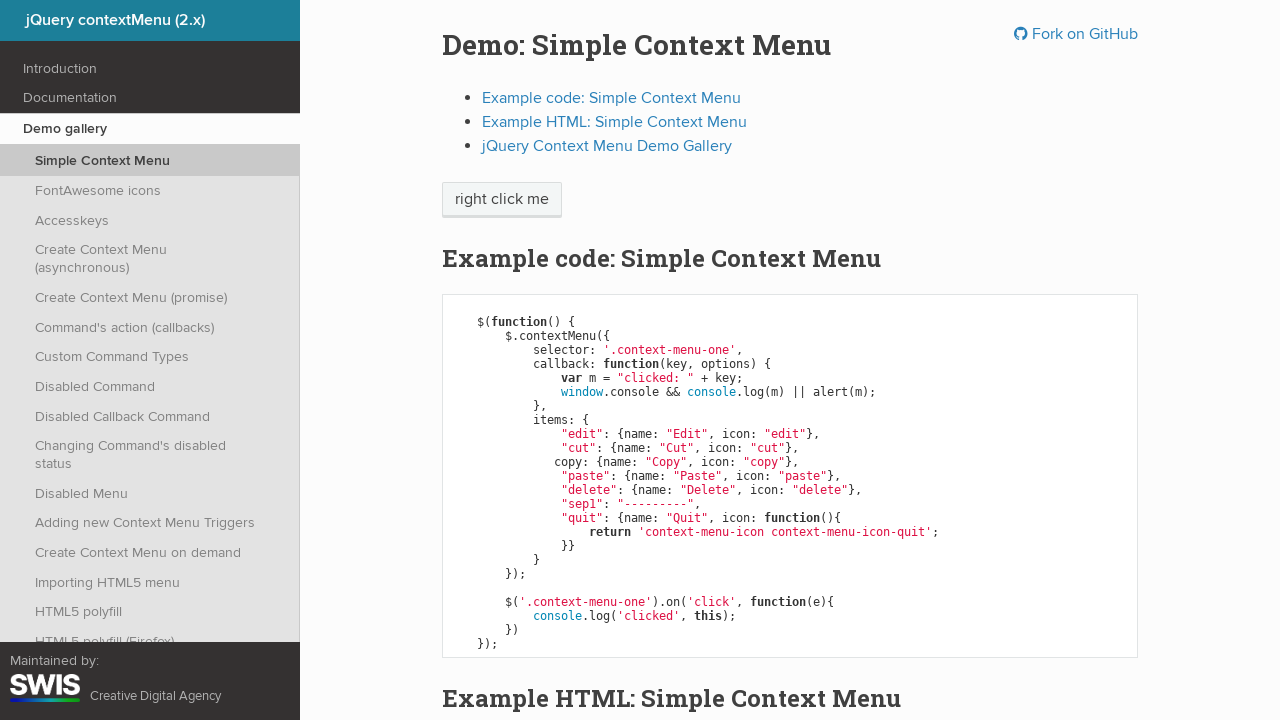

Located the context menu trigger button element
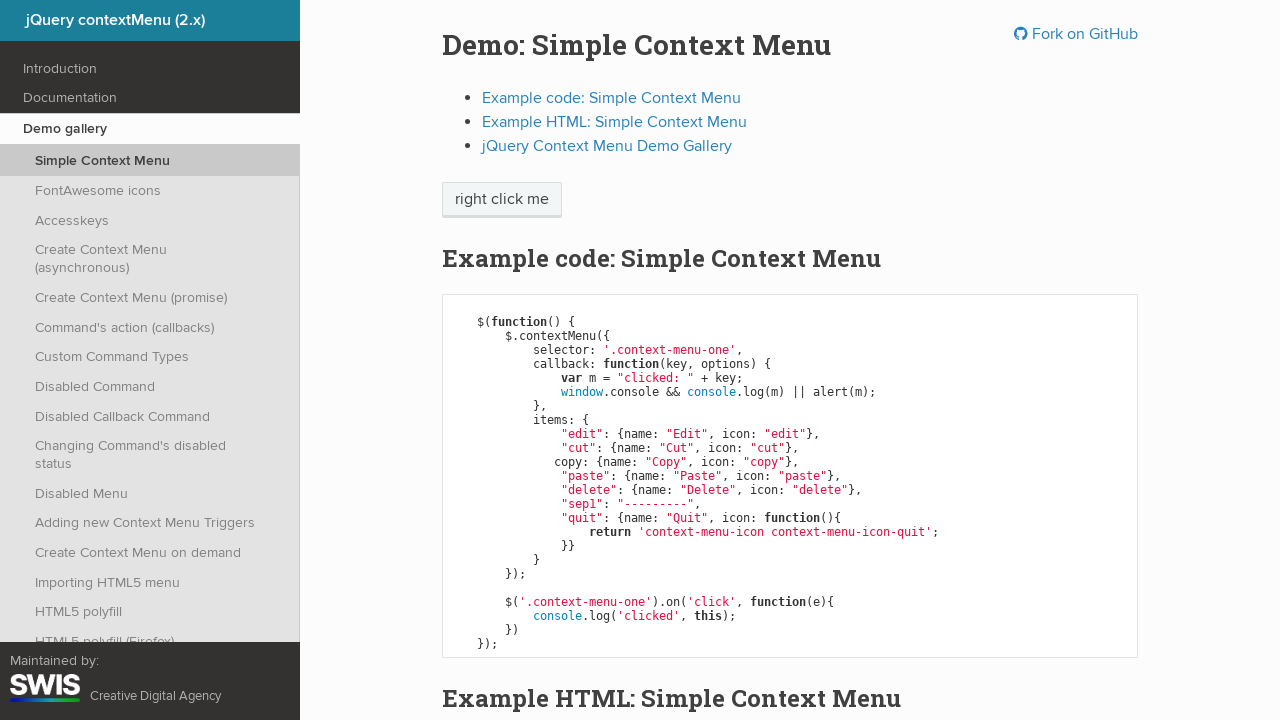

Button became visible
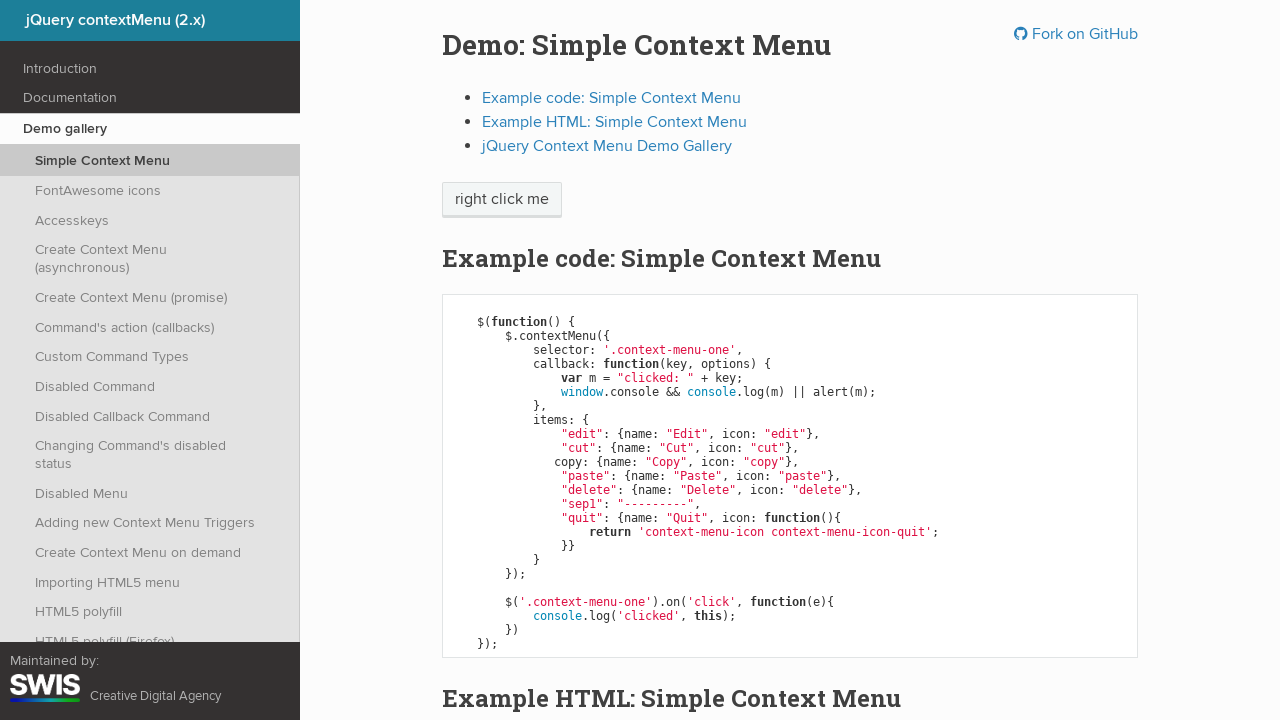

Performed right-click action on the button to trigger context menu at (502, 200) on xpath=//span[@class='context-menu-one btn btn-neutral']
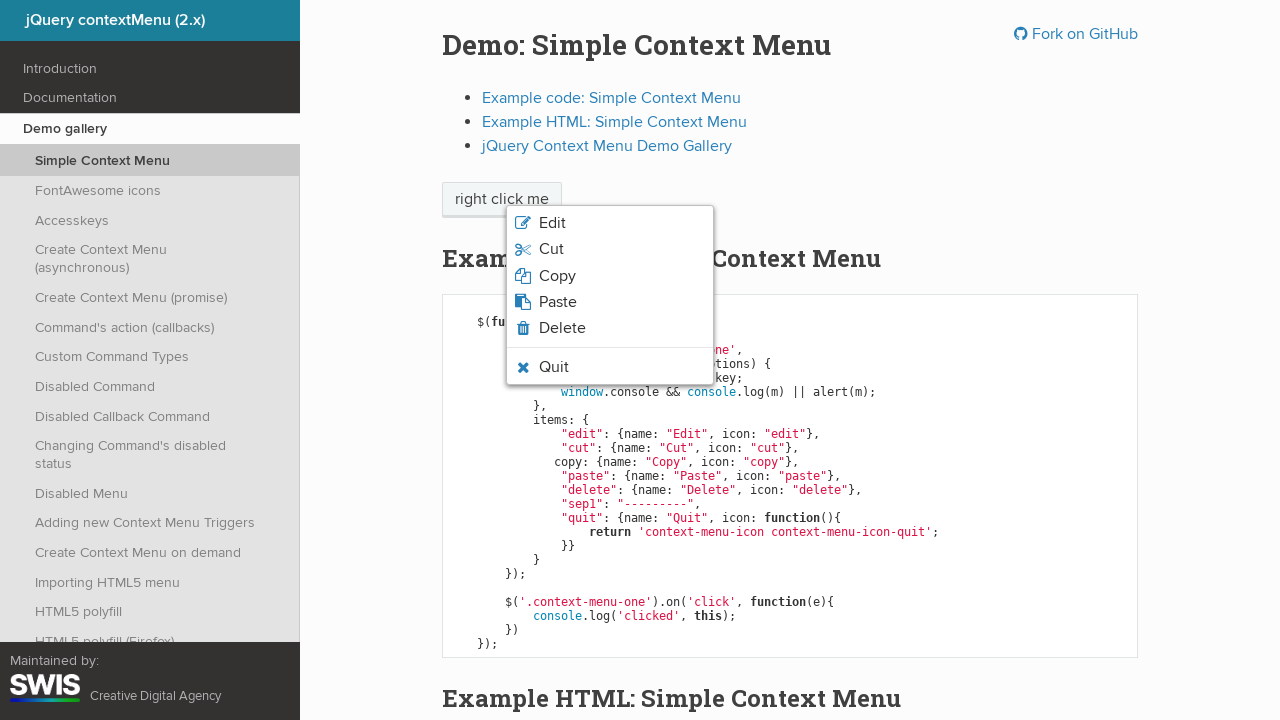

Context menu appeared on screen
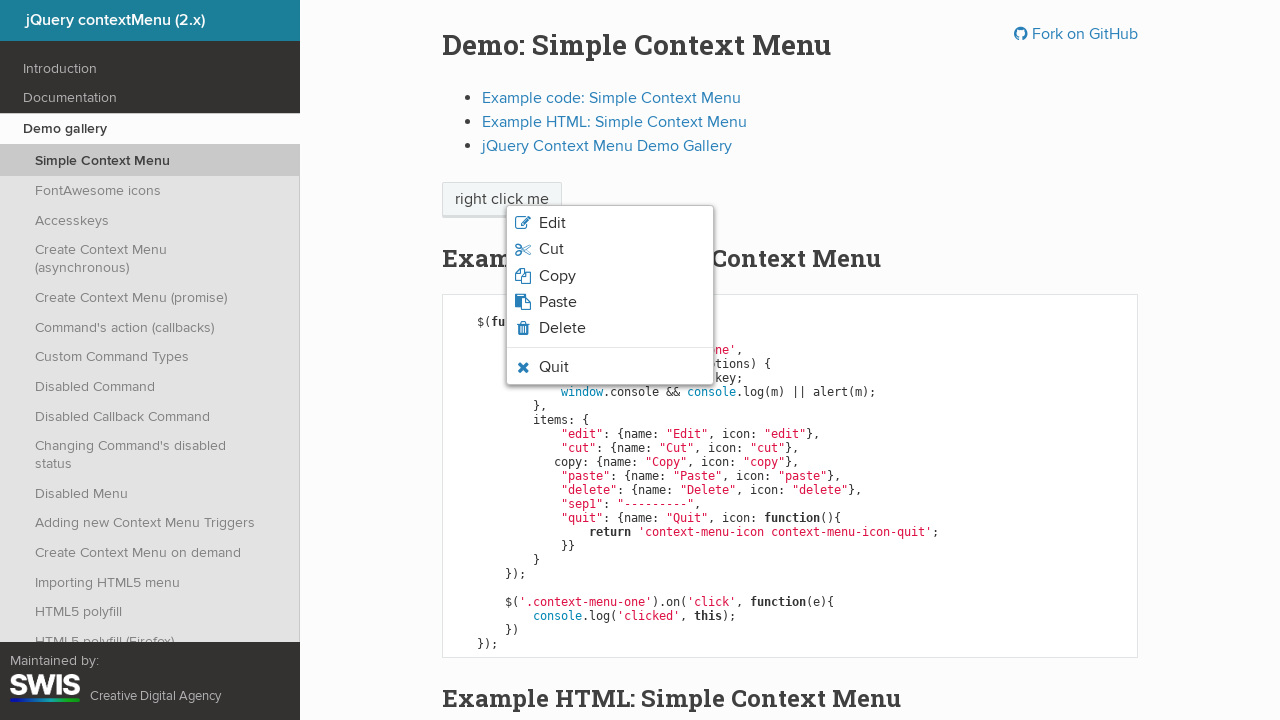

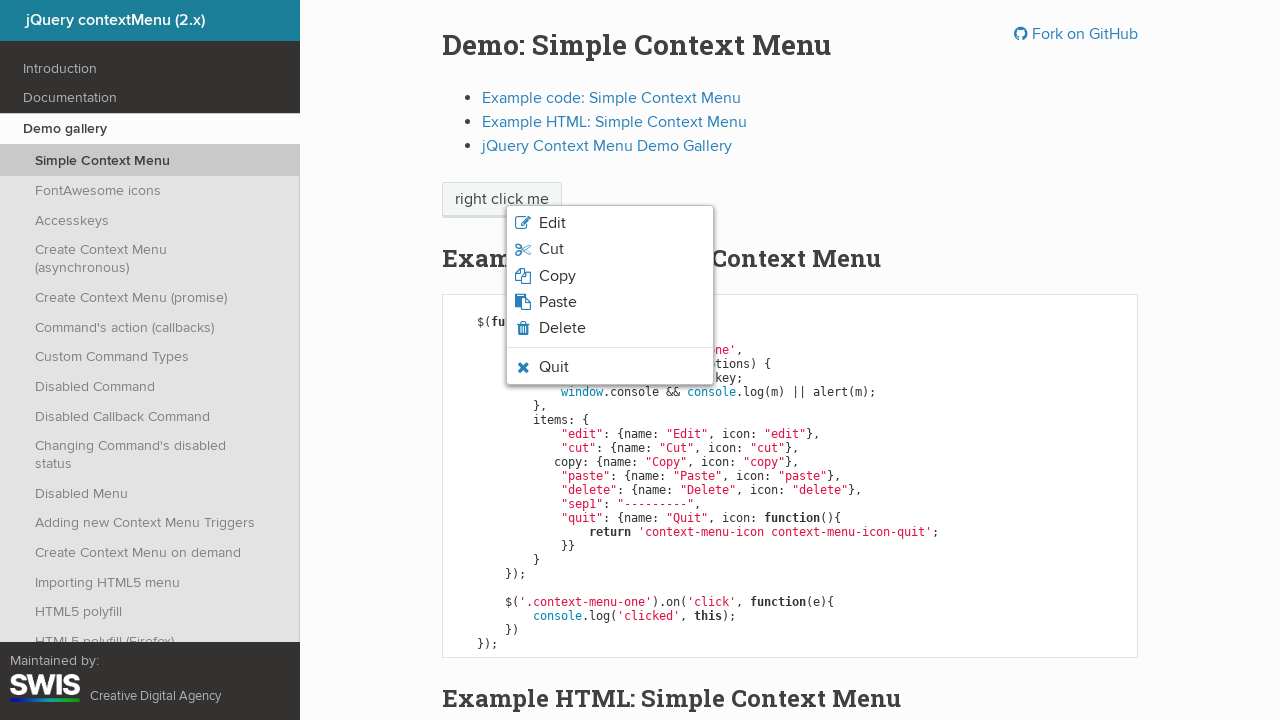